Tests adding a Margherita pizza to the shopping basket on a pizza ordering website.

Starting URL: https://pizzamania.by/

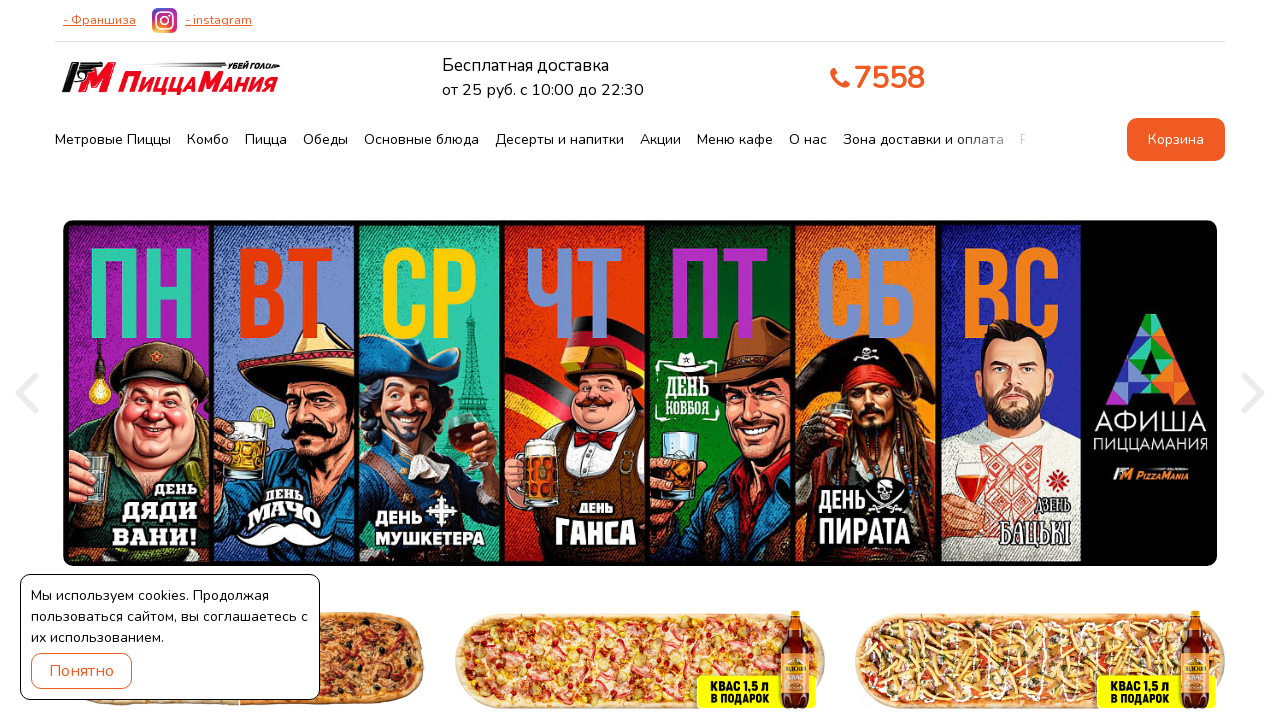

Clicked on Pizza section link at (266, 140) on xpath=//a[@href='/#pizza']
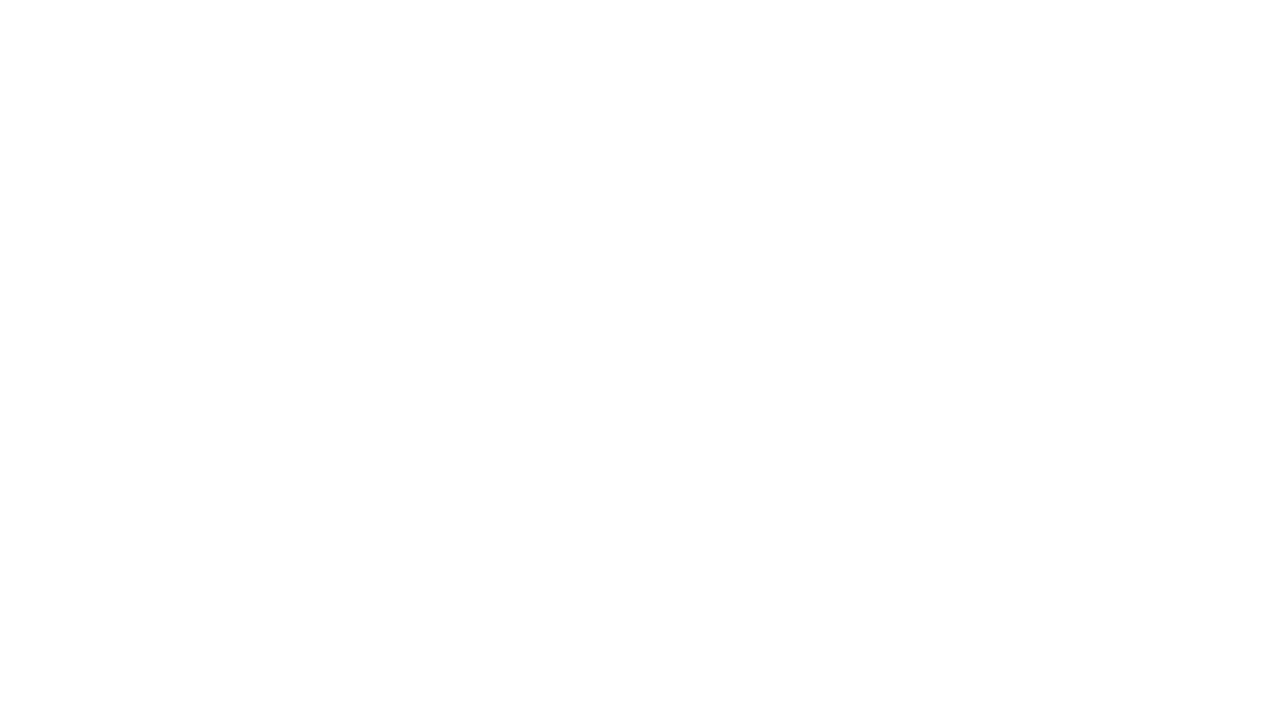

Clicked button to add Margherita pizza to basket at (268, 702) on xpath=//article[@id='item-37']/div[2]/div/a
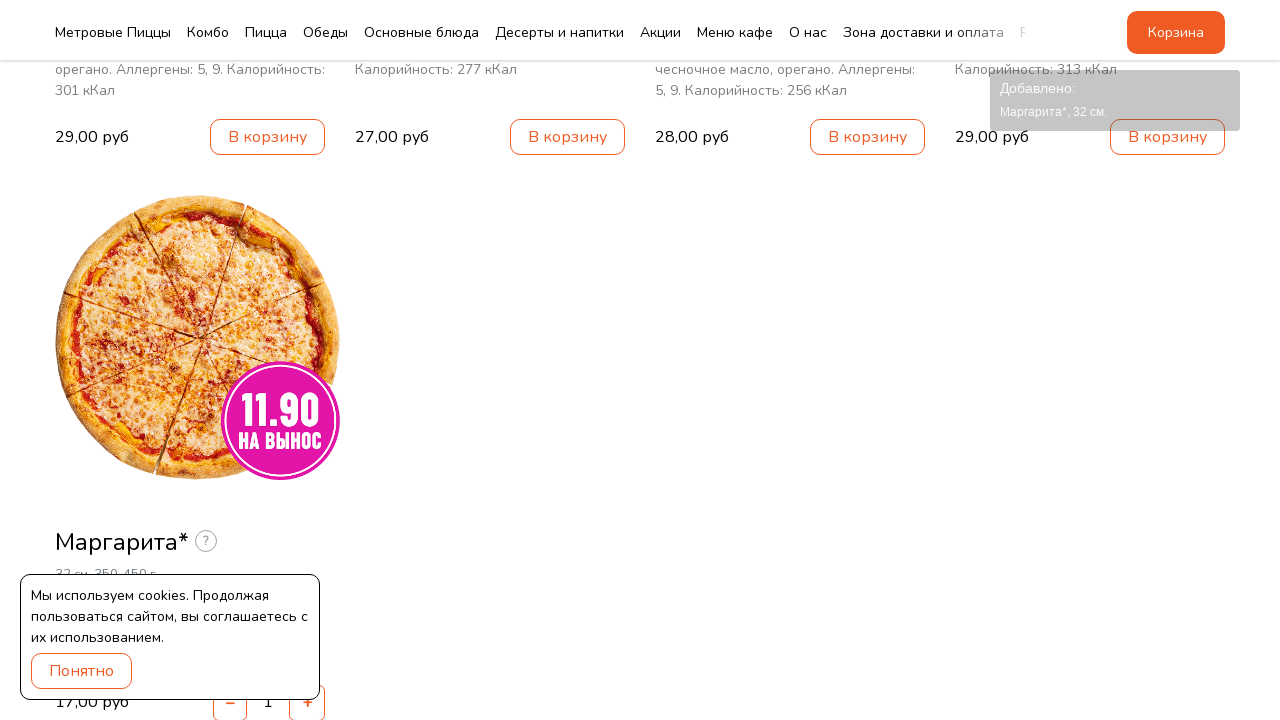

Clicked basket button to view shopping cart at (1176, 32) on xpath=//a[@id='basket']
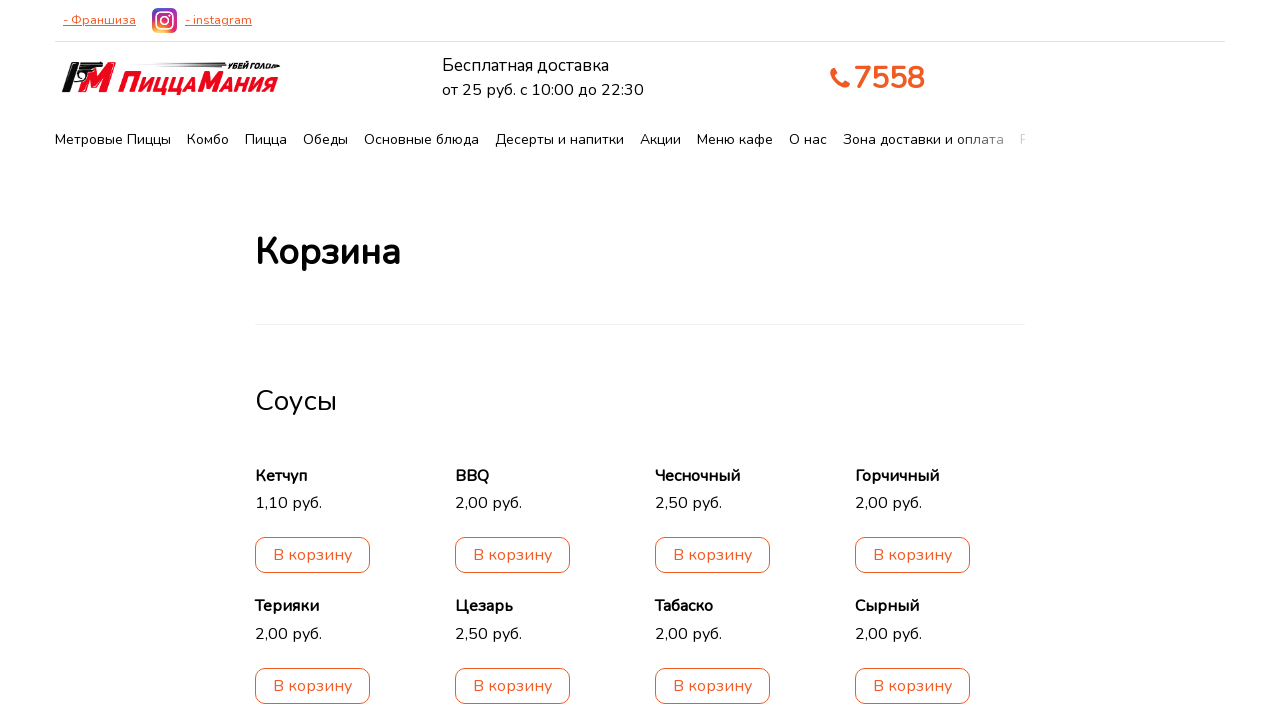

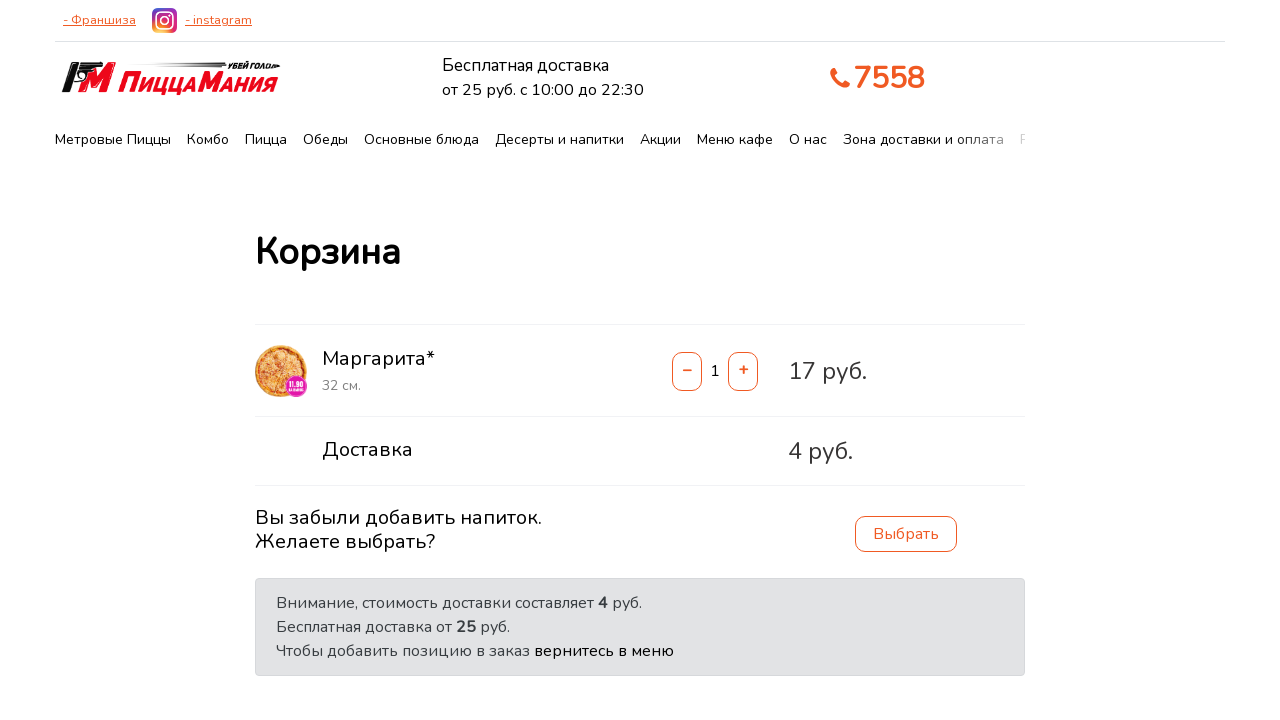